Tests various checkbox interactions including basic checkboxes, ajax checkboxes, tri-state checkboxes, toggle switches, and multi-select dropdown checkboxes on a practice page

Starting URL: https://leafground.com/checkbox.xhtml

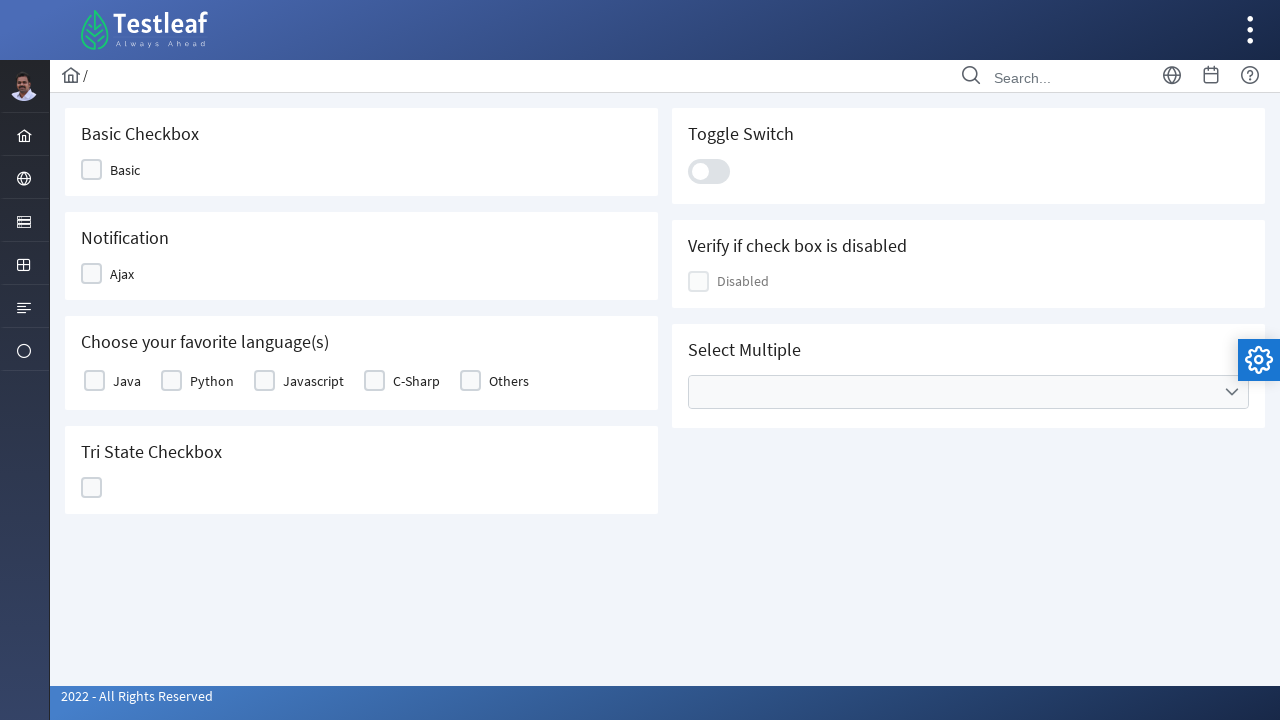

Clicked on Basic checkbox at (125, 170) on xpath=//span[text()='Basic']
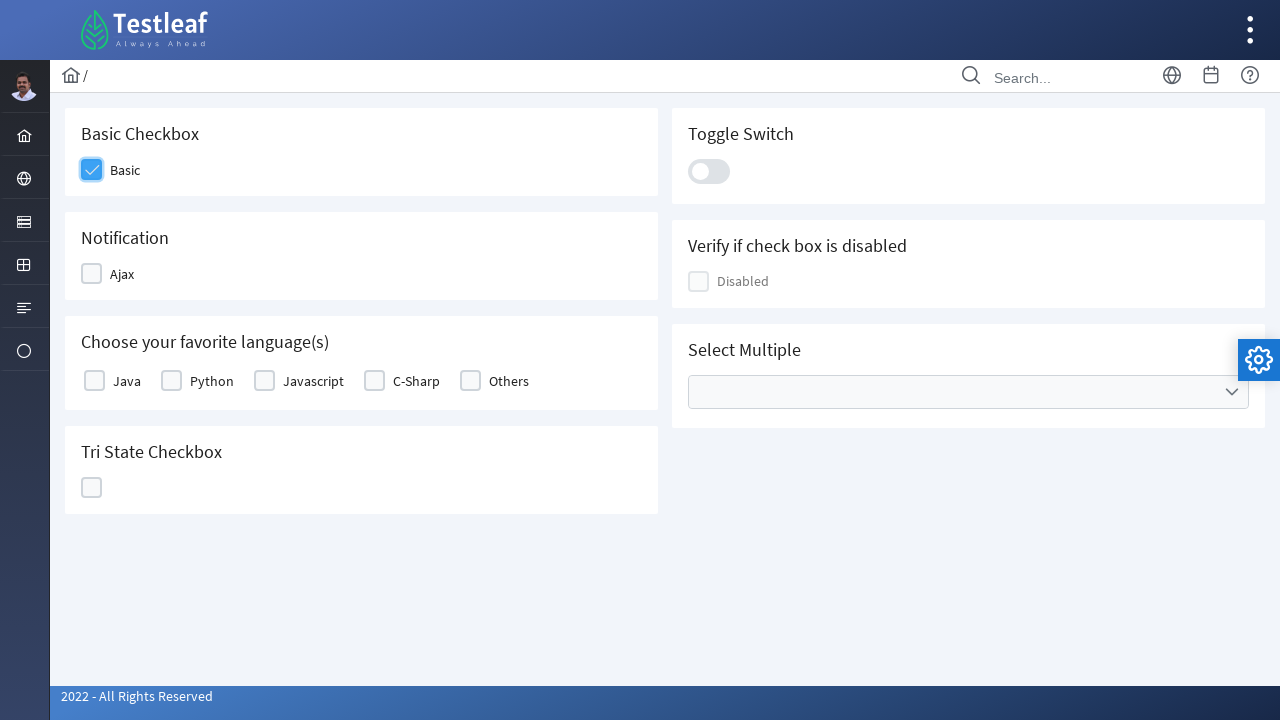

Clicked on Ajax checkbox at (122, 274) on xpath=//span[text()='Ajax']
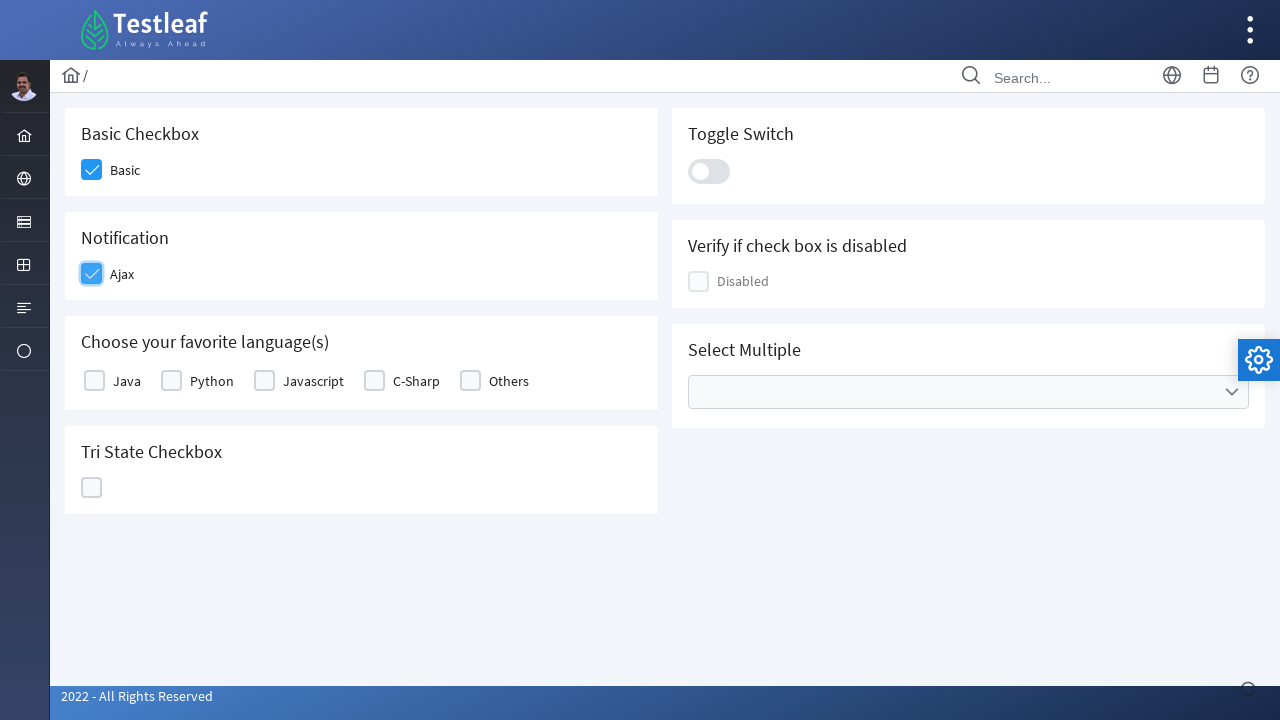

Ajax checkbox confirmed with 'Checked' message
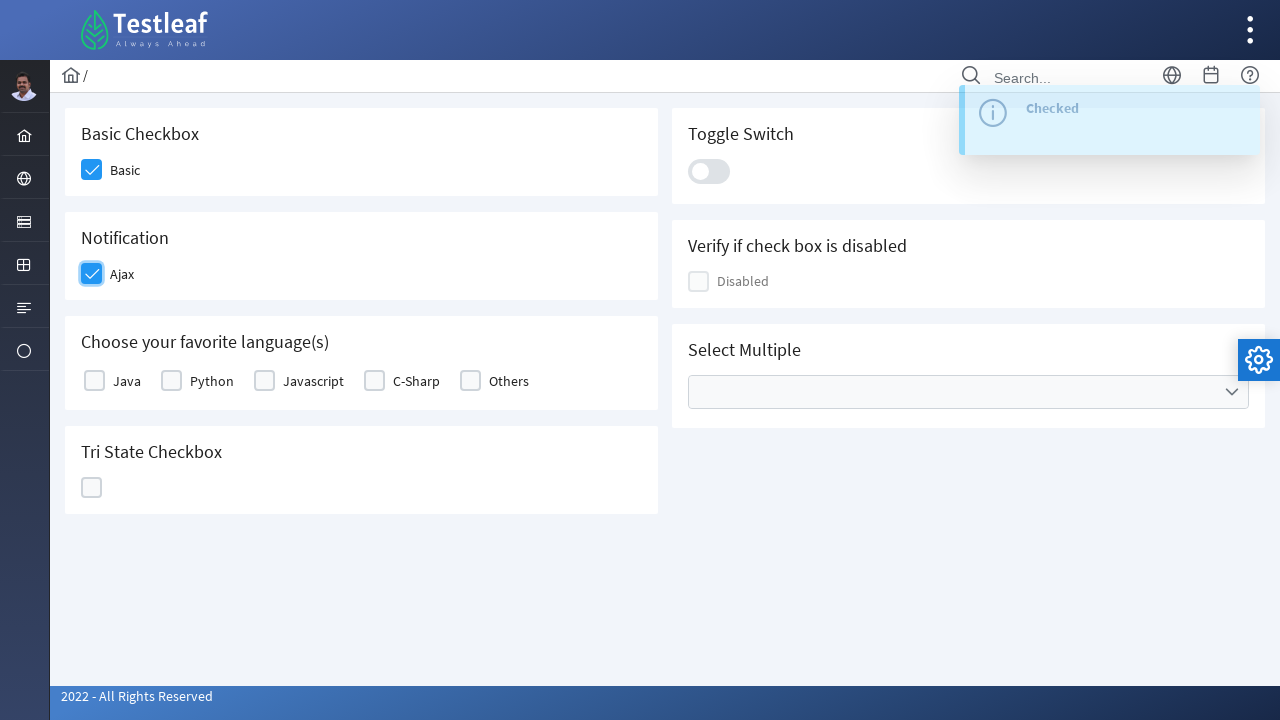

Selected Java from favorite language checkboxes at (127, 381) on xpath=//label[text()='Java']
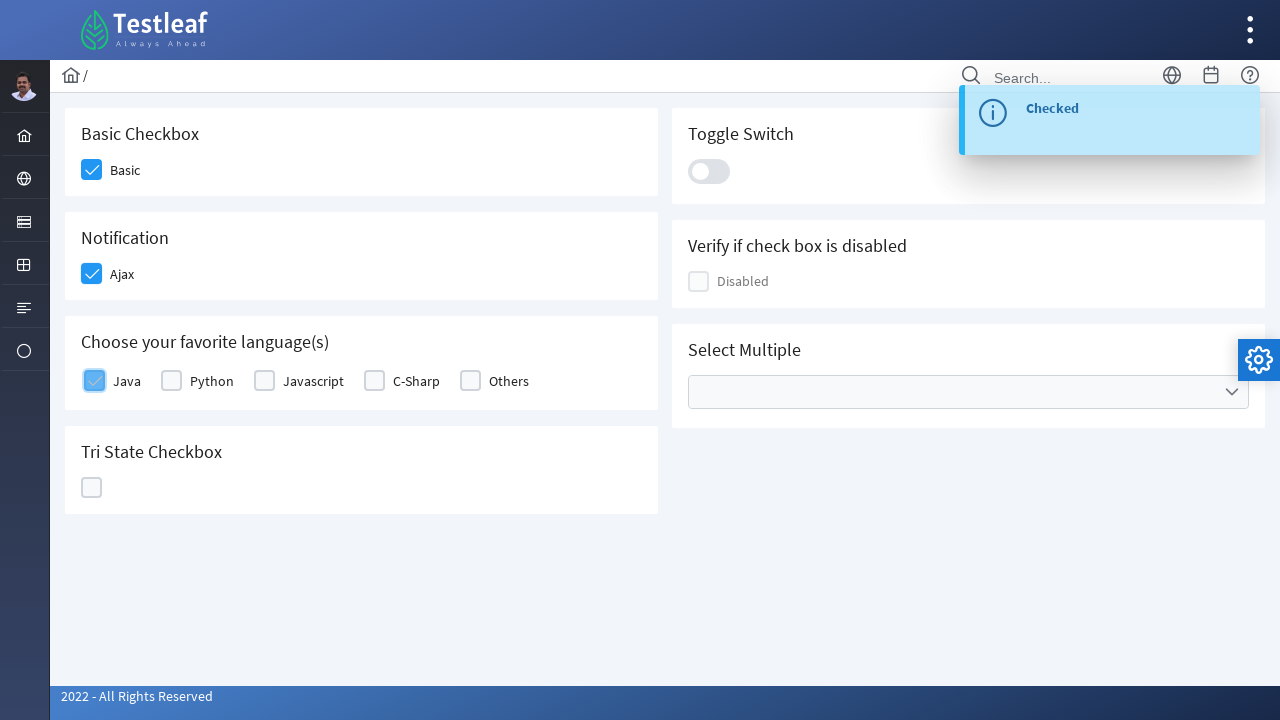

Clicked on Tri-state checkbox at (92, 488) on xpath=//span[@class='ui-chkbox-icon ui-c ']/parent::div
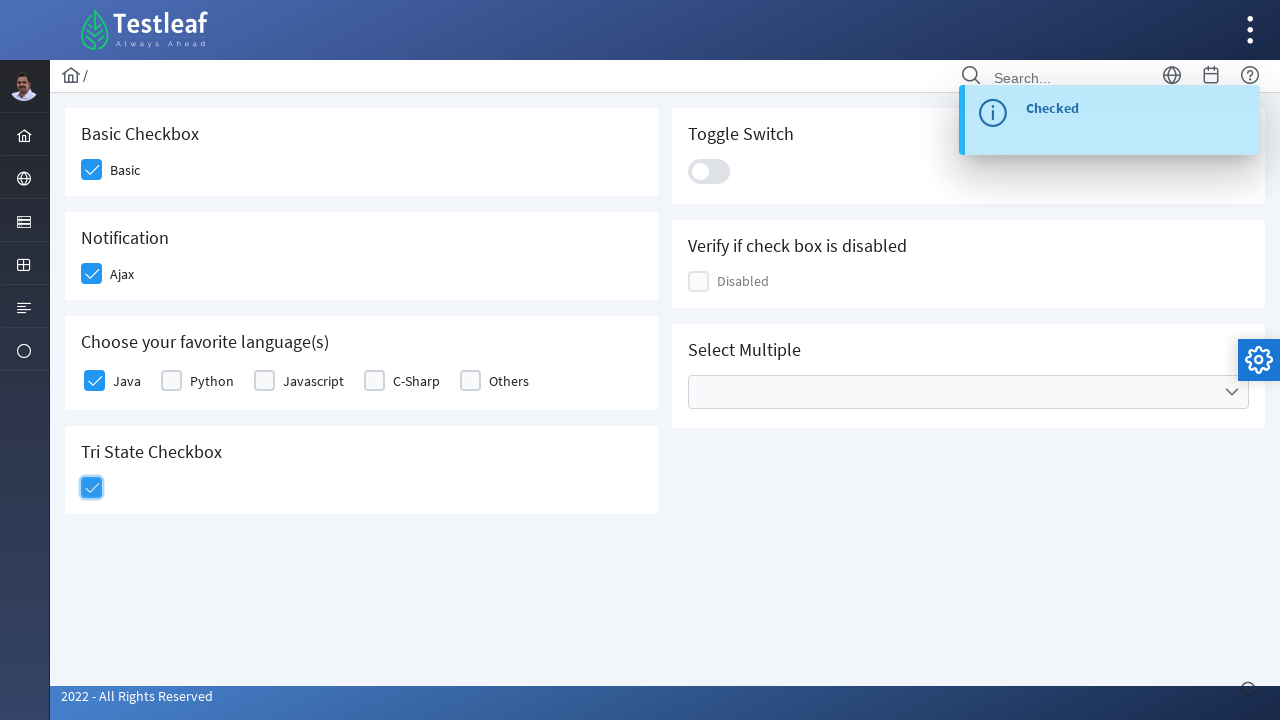

Tri-state checkbox state change confirmed
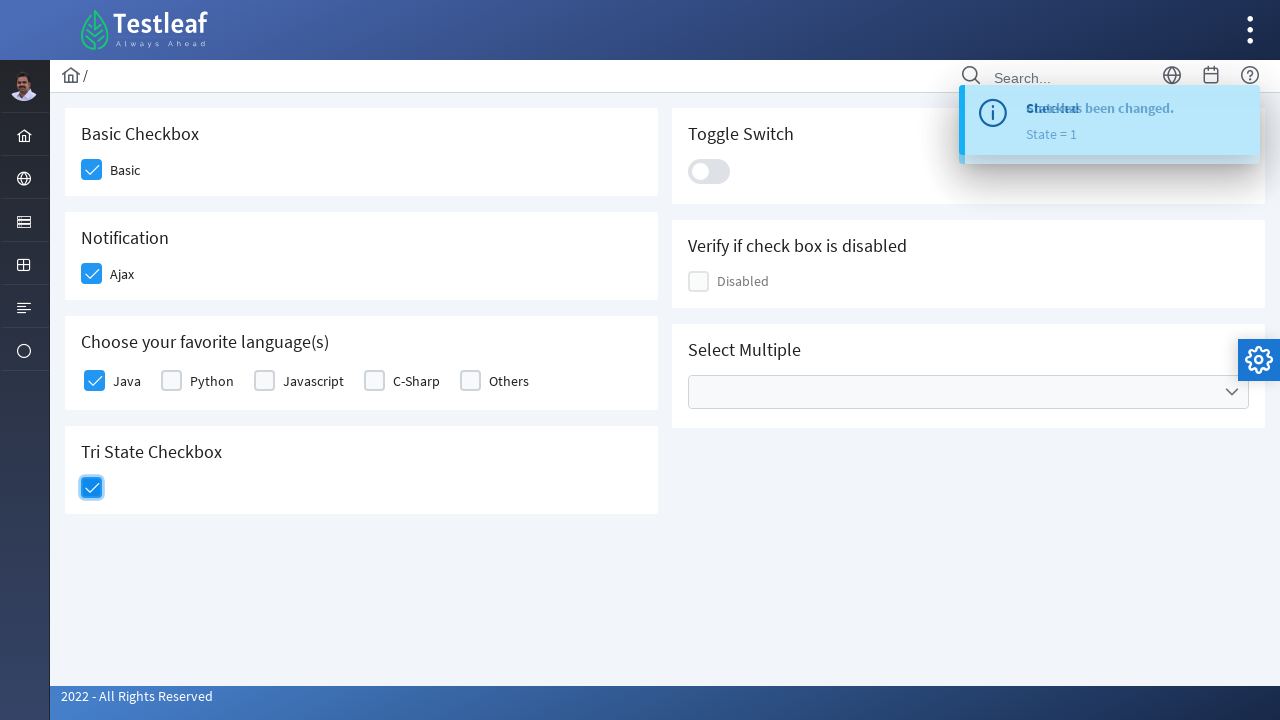

Clicked on toggle switch slider at (709, 171) on xpath=//div[@class='ui-toggleswitch-slider']
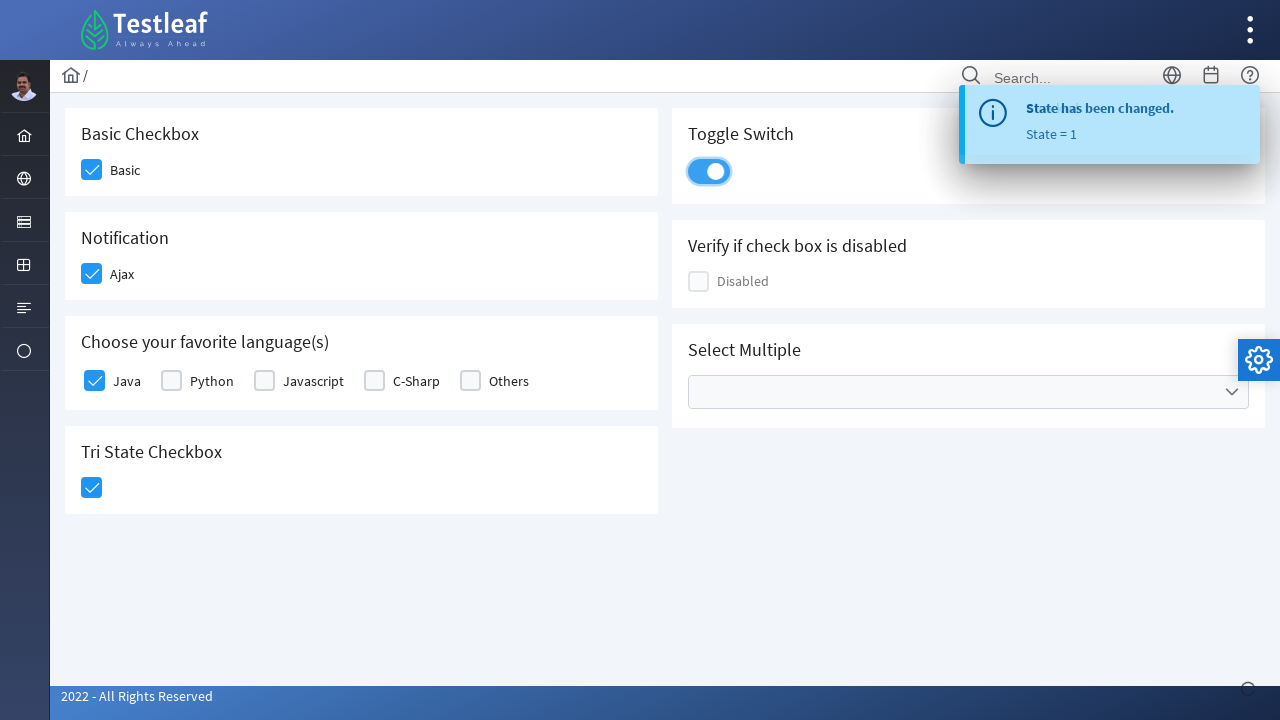

Toggle switch confirmed as checked
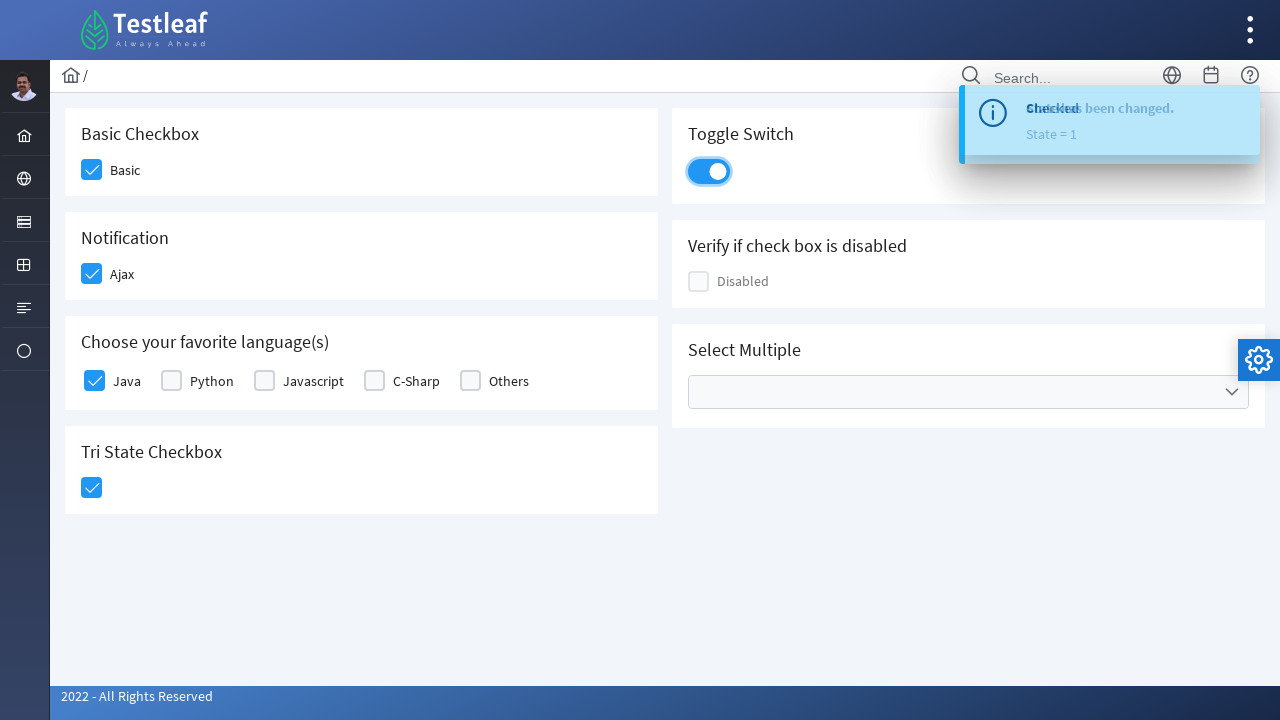

Located disabled checkbox element
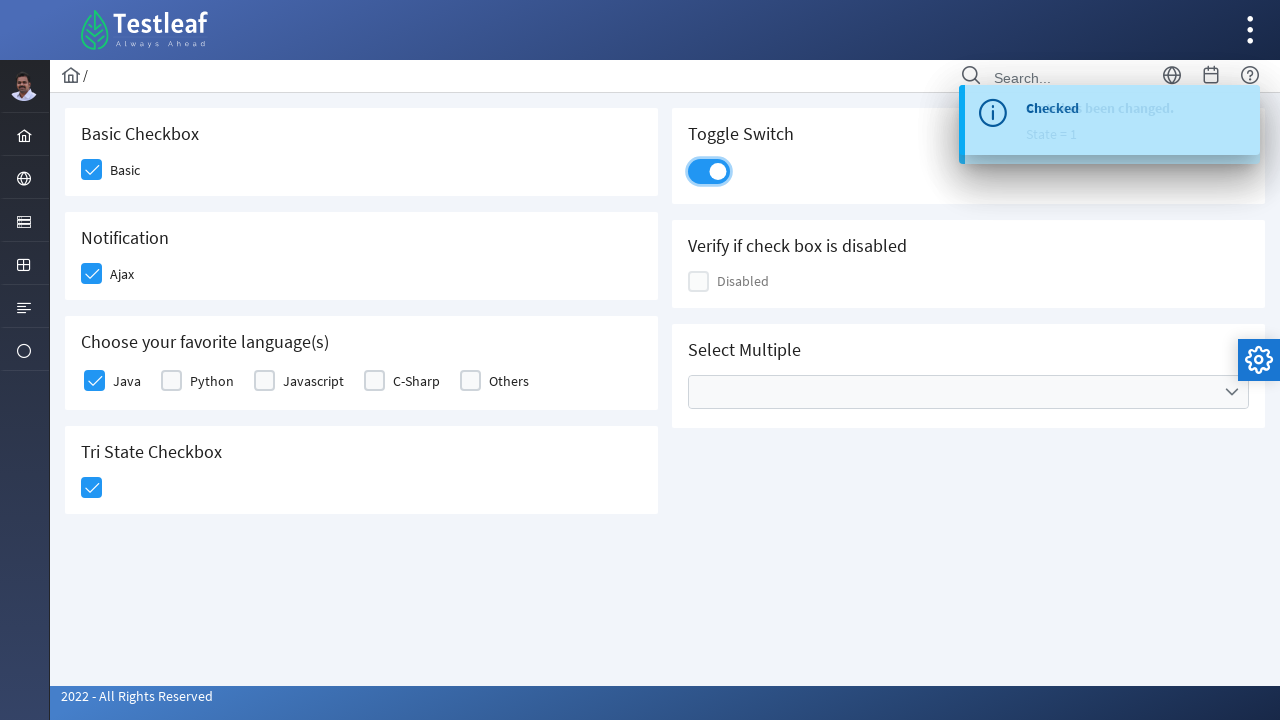

Verified that disabled checkbox is not enabled
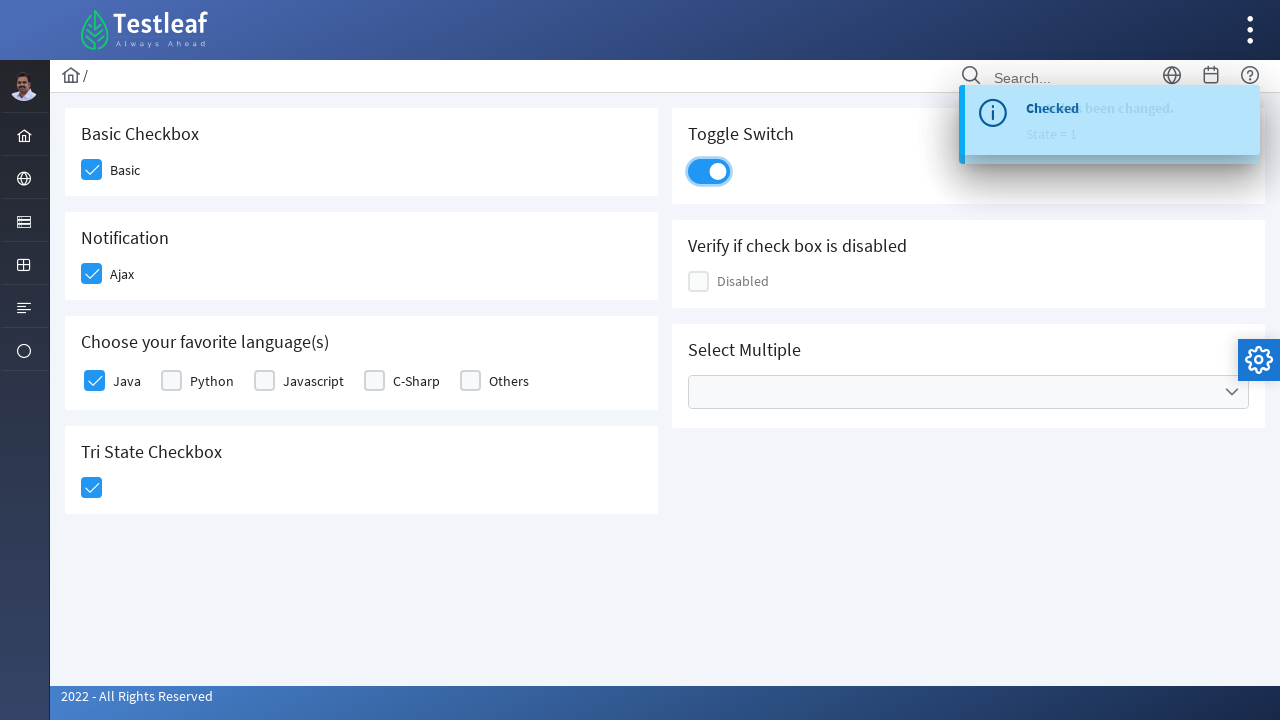

Opened multi-select dropdown at (968, 392) on (//div[contains(@id,'multiple')])[1]
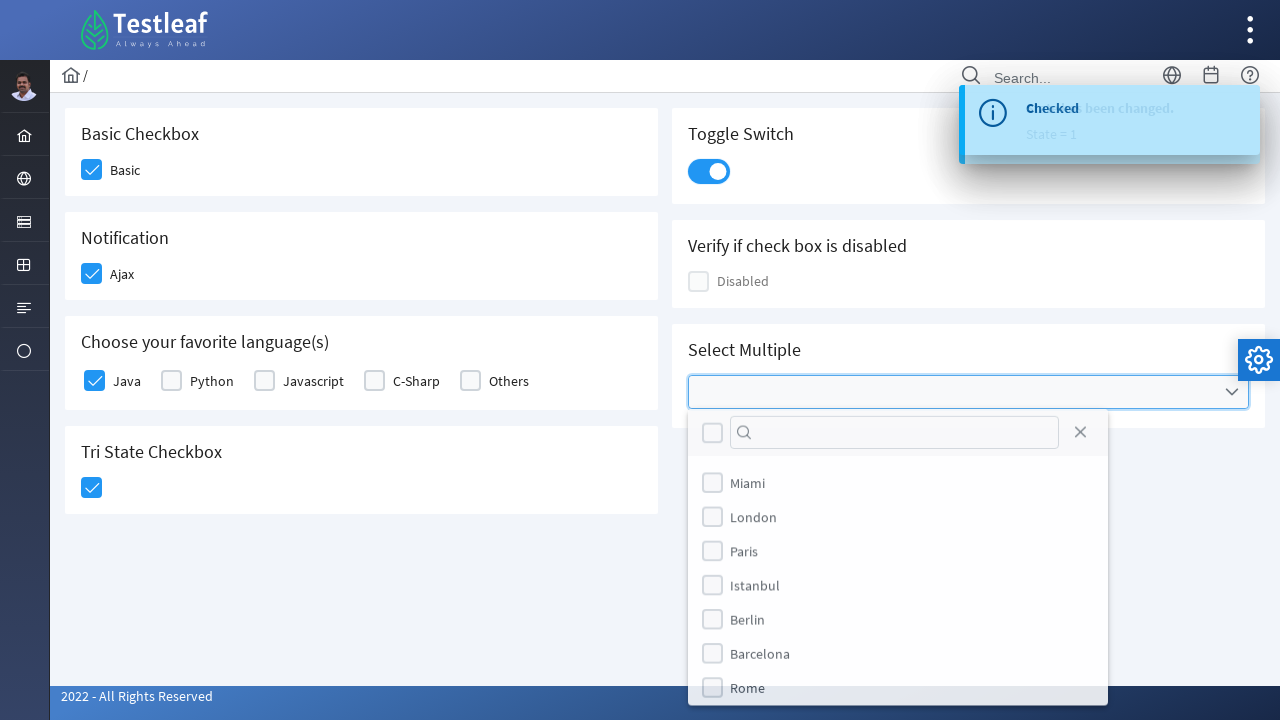

Selected Miami from multi-select dropdown at (748, 484) on (//label[text()='Miami'])[2]
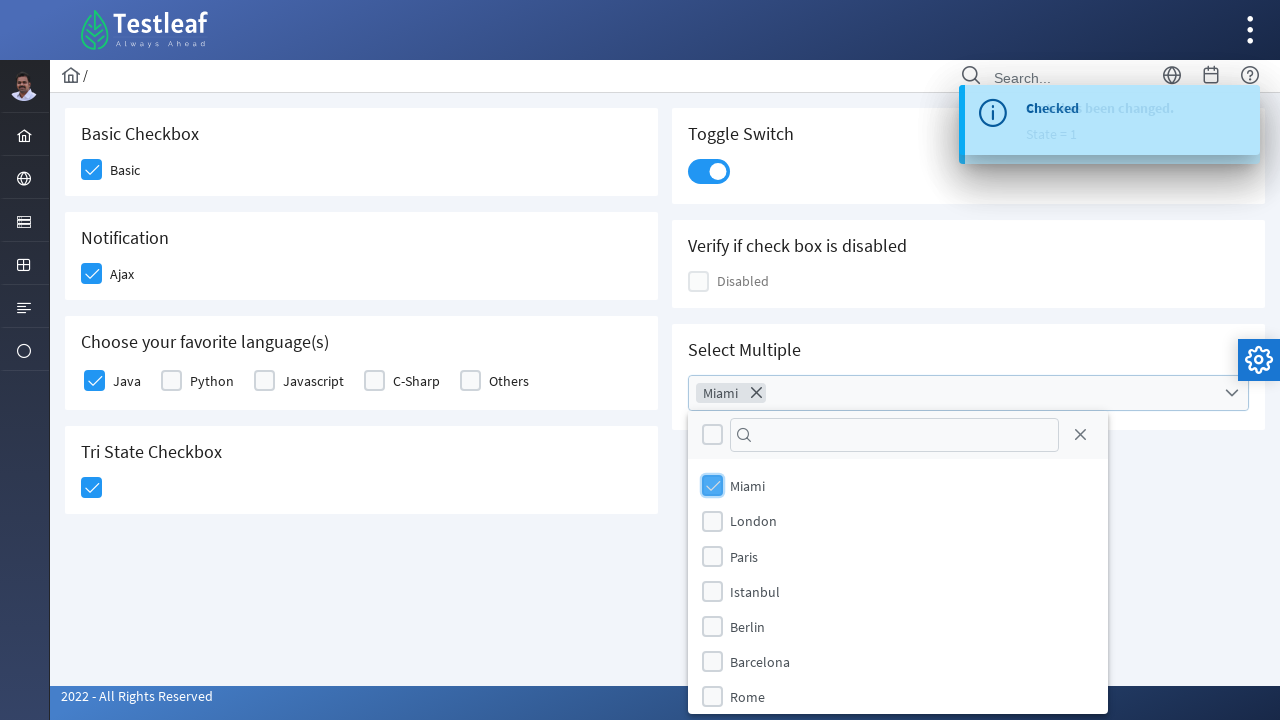

Selected London from multi-select dropdown at (754, 521) on (//label[text()='London'])[2]
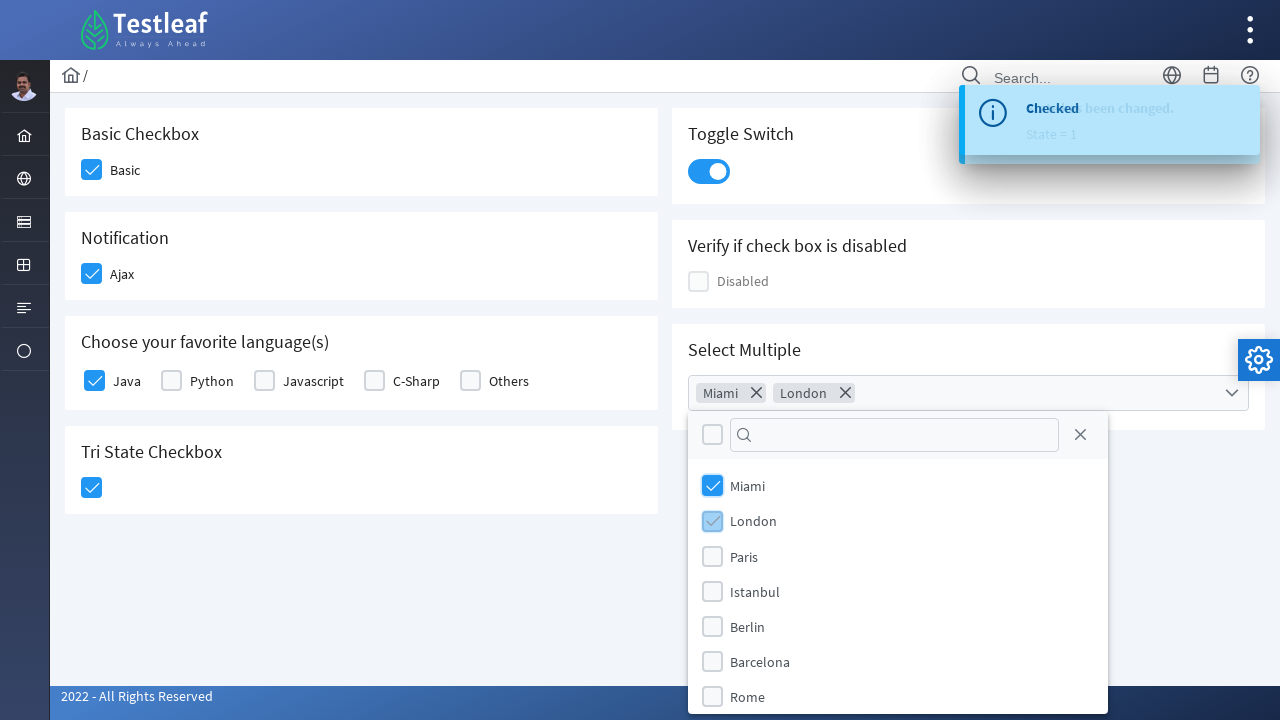

Selected Paris from multi-select dropdown at (744, 556) on (//label[text()='Paris'])[2]
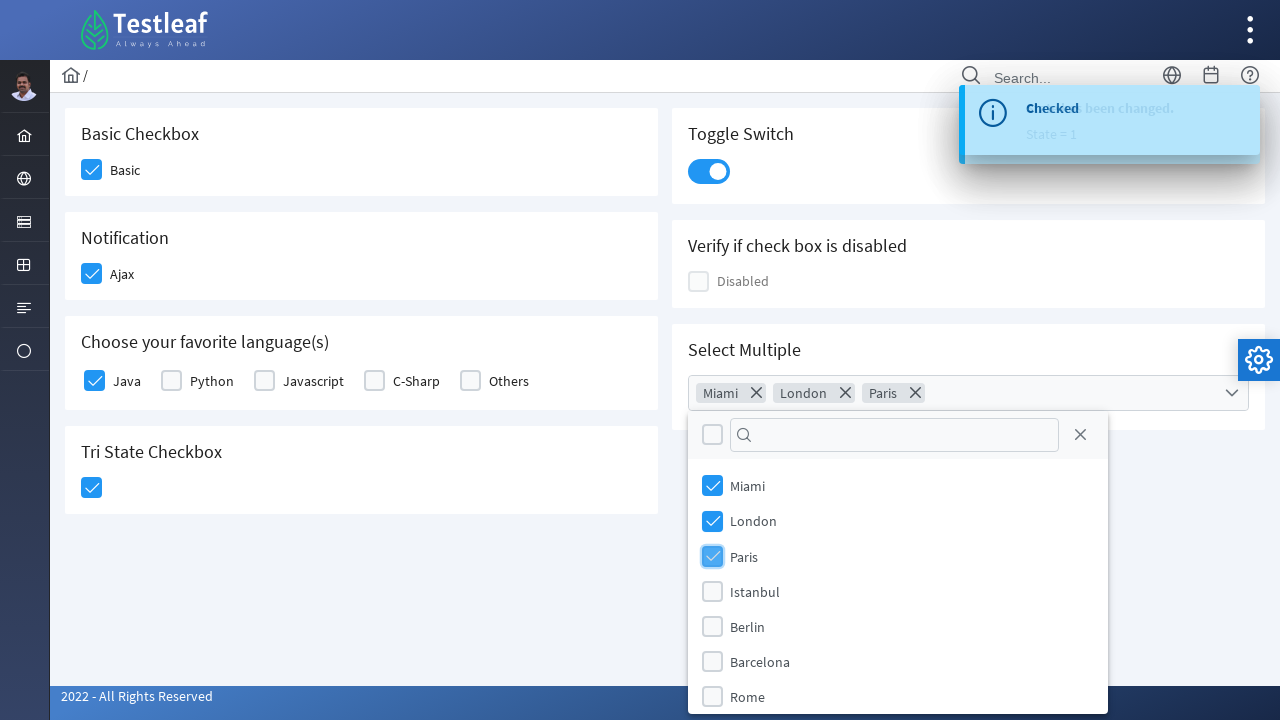

Closed multi-select dropdown at (968, 393) on (//div[contains(@id,'multiple')])[1]
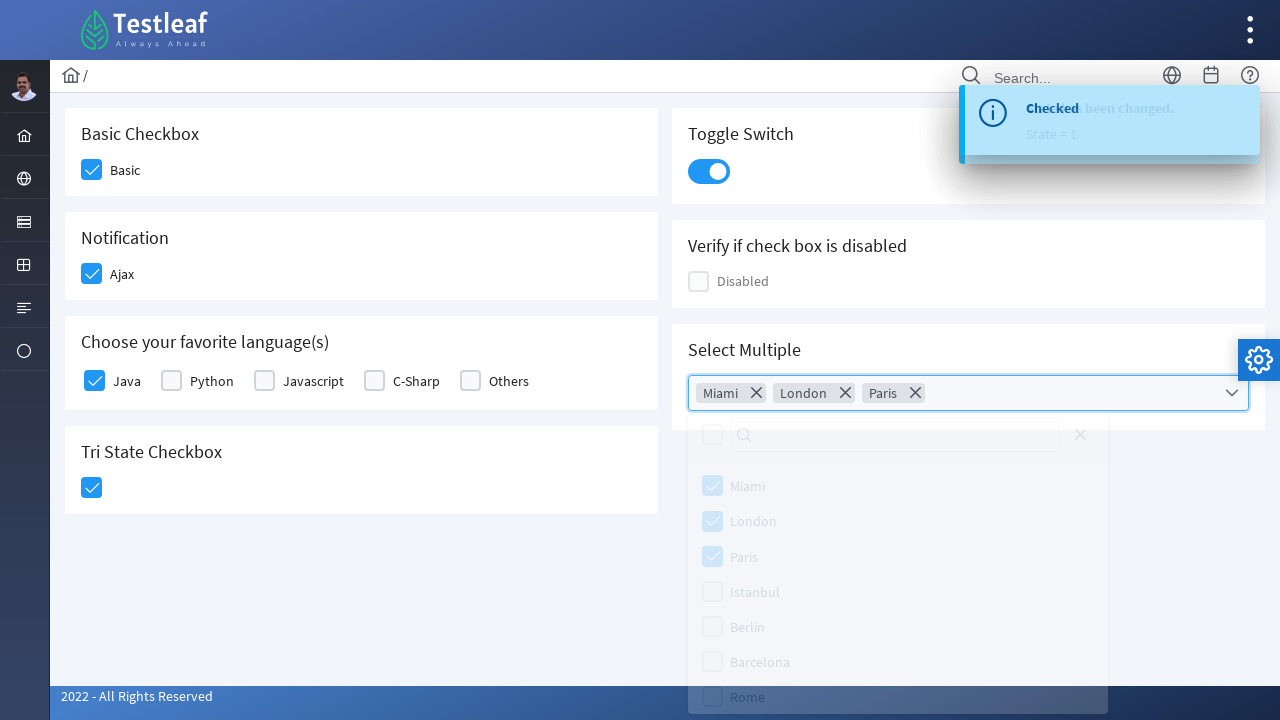

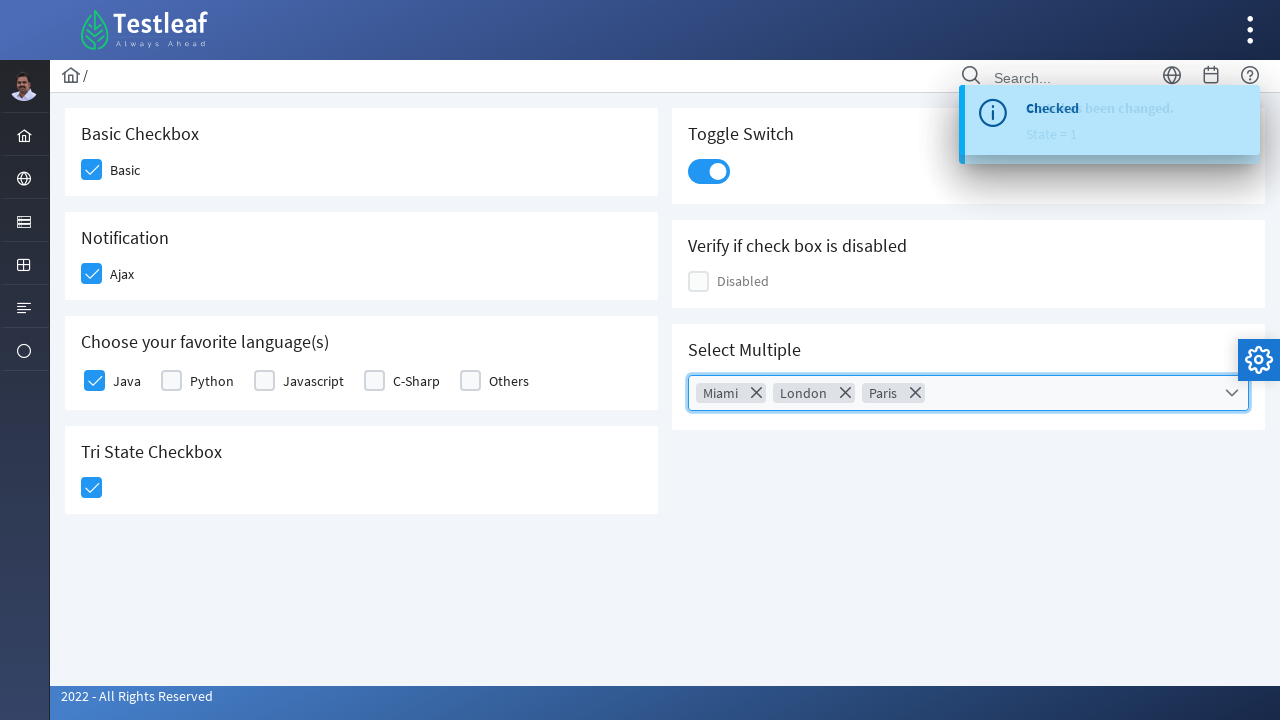